Tests drag and drop mouse interaction by dragging an element to a drop target and verifying the status changes to "dropped"

Starting URL: https://selenium.dev/selenium/web/mouse_interaction.html

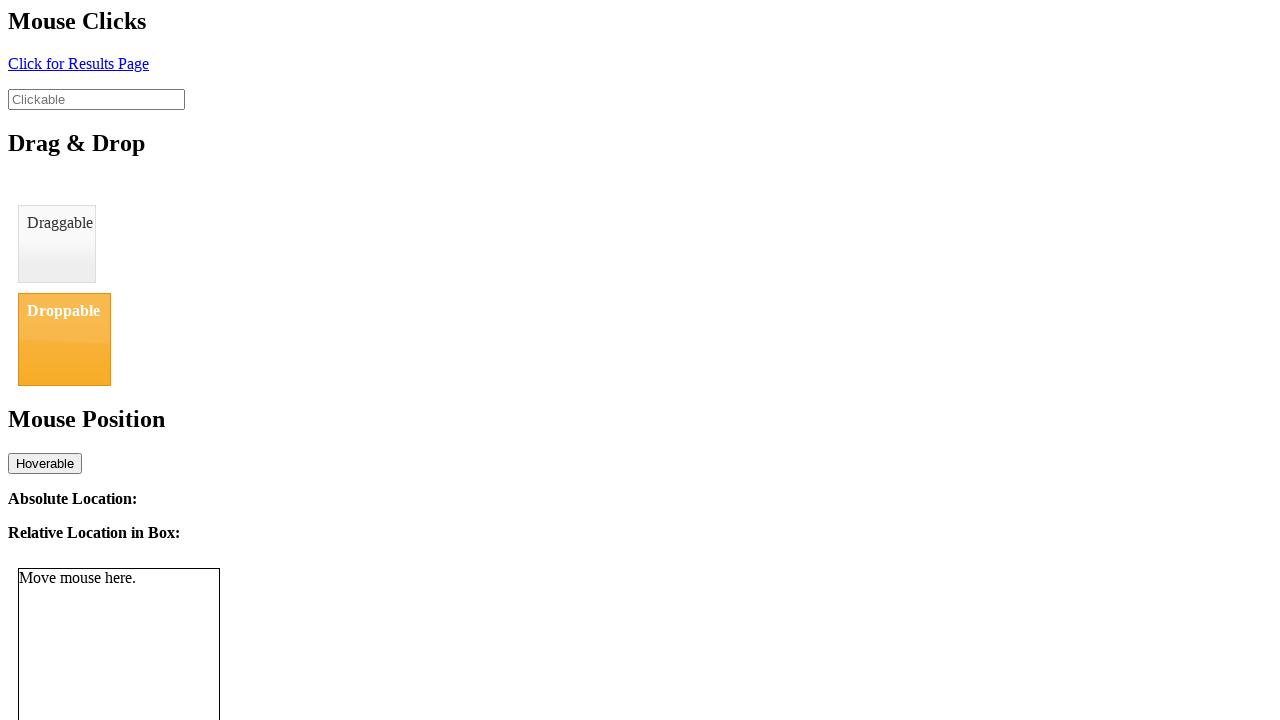

Dragged draggable element to droppable target at (64, 339)
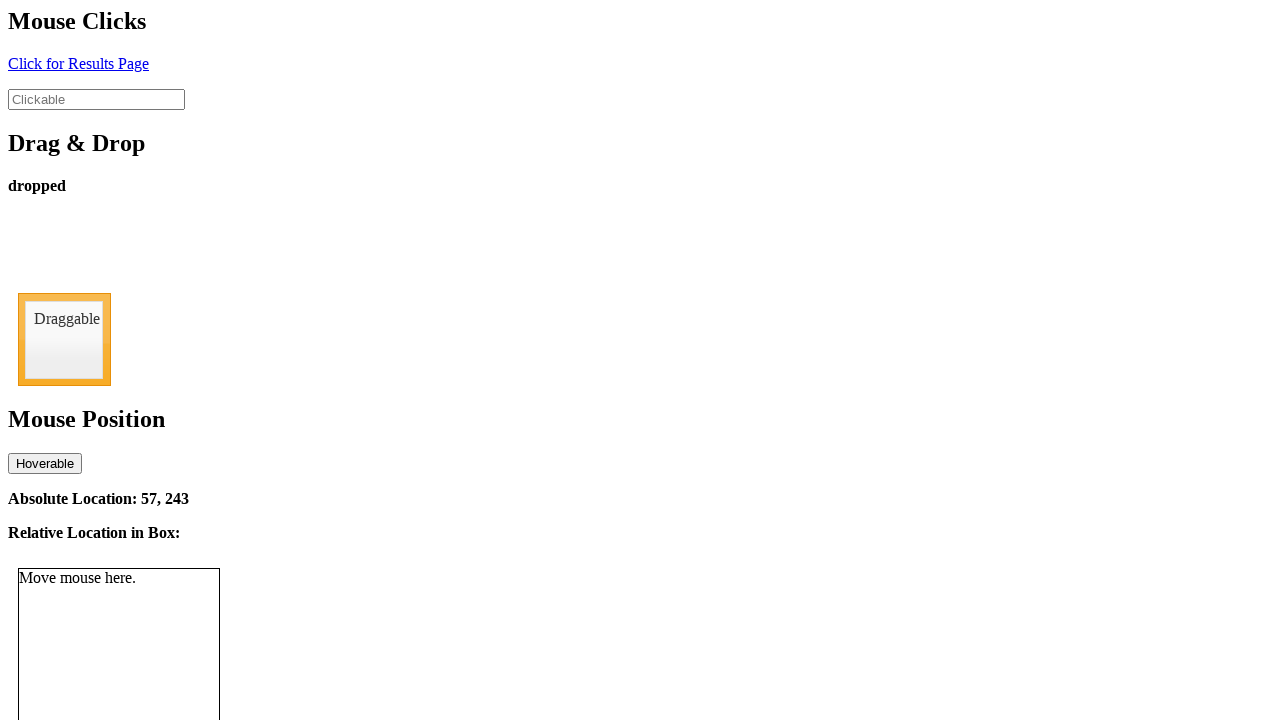

Located drop status element
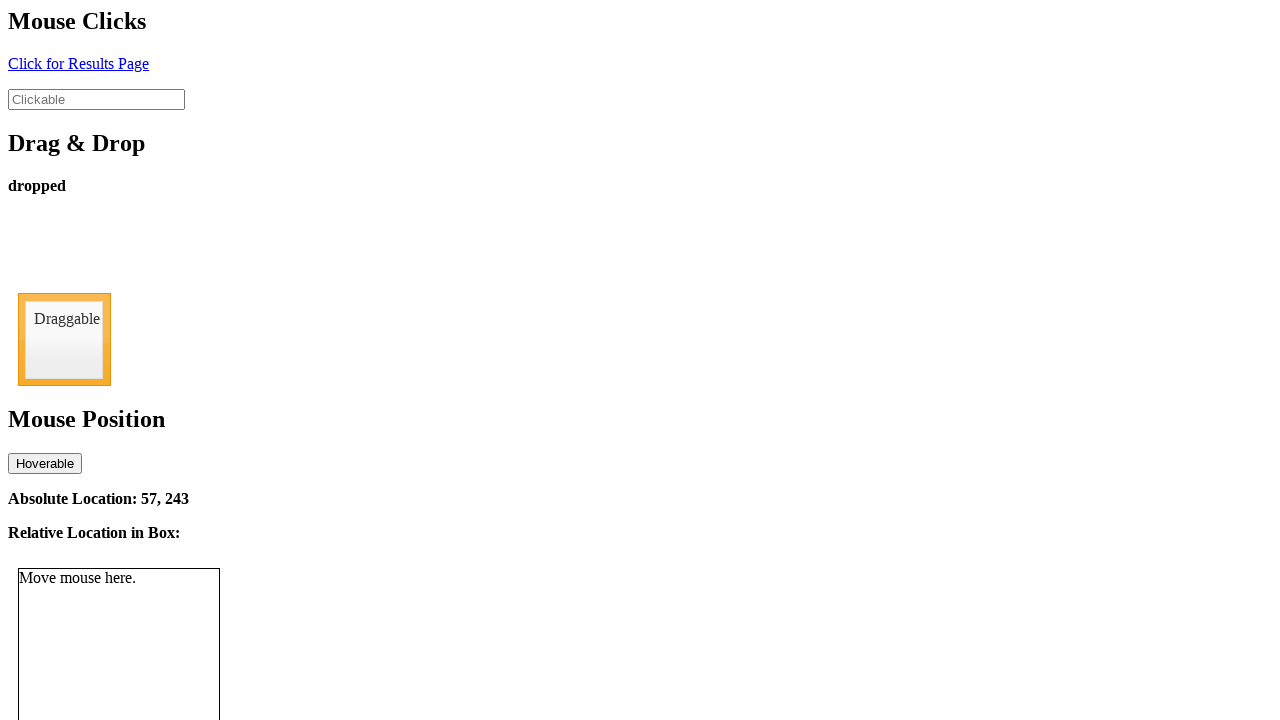

Verified status changed to 'dropped'
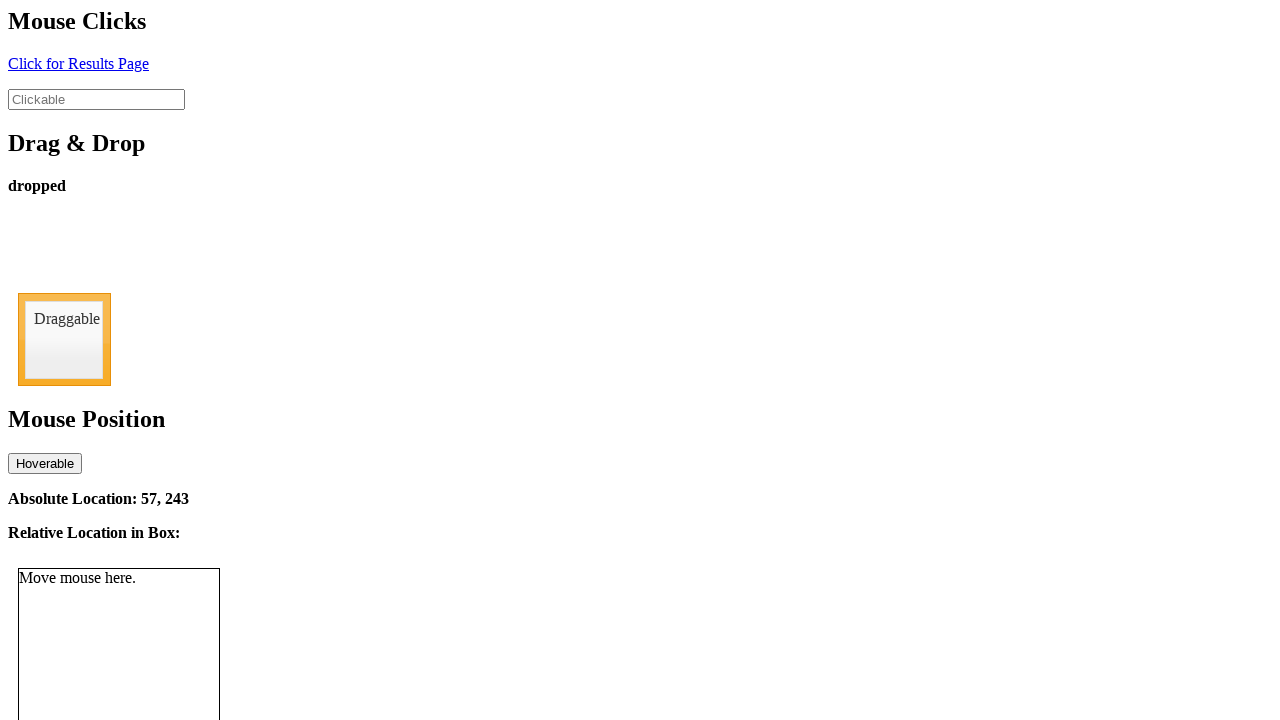

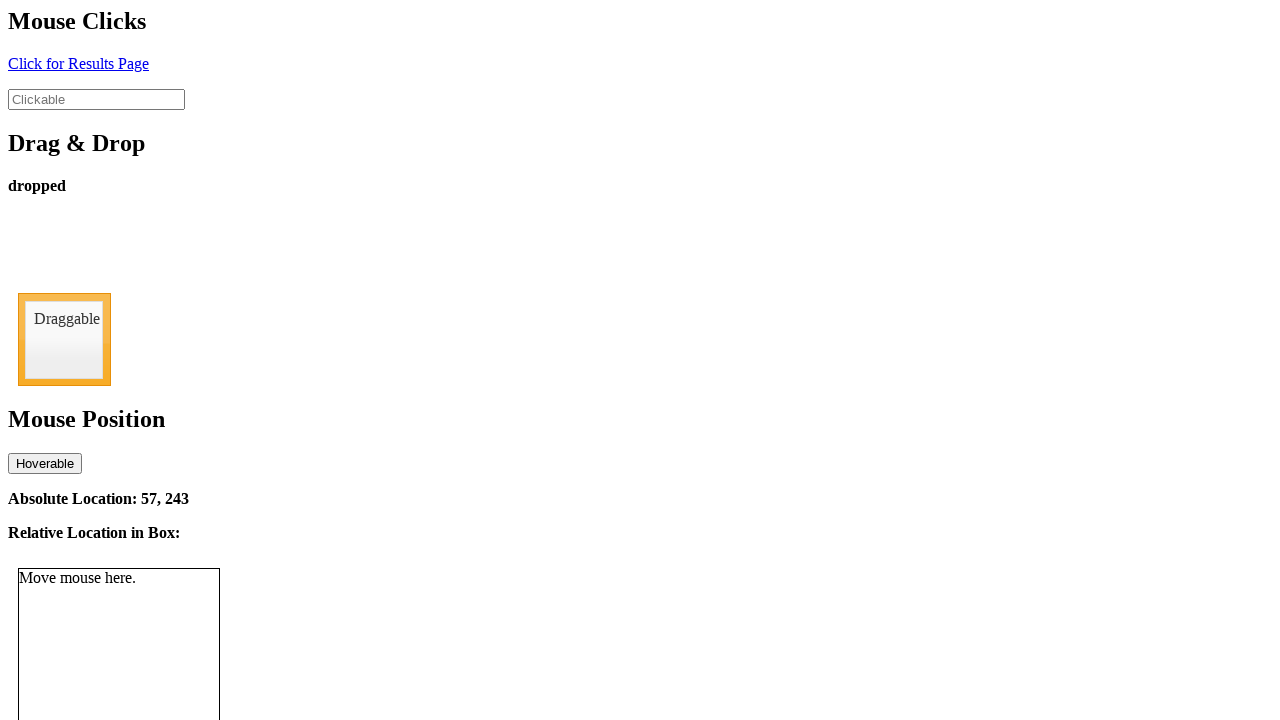